Tests unmarking todo items that were previously marked as complete

Starting URL: https://demo.playwright.dev/todomvc

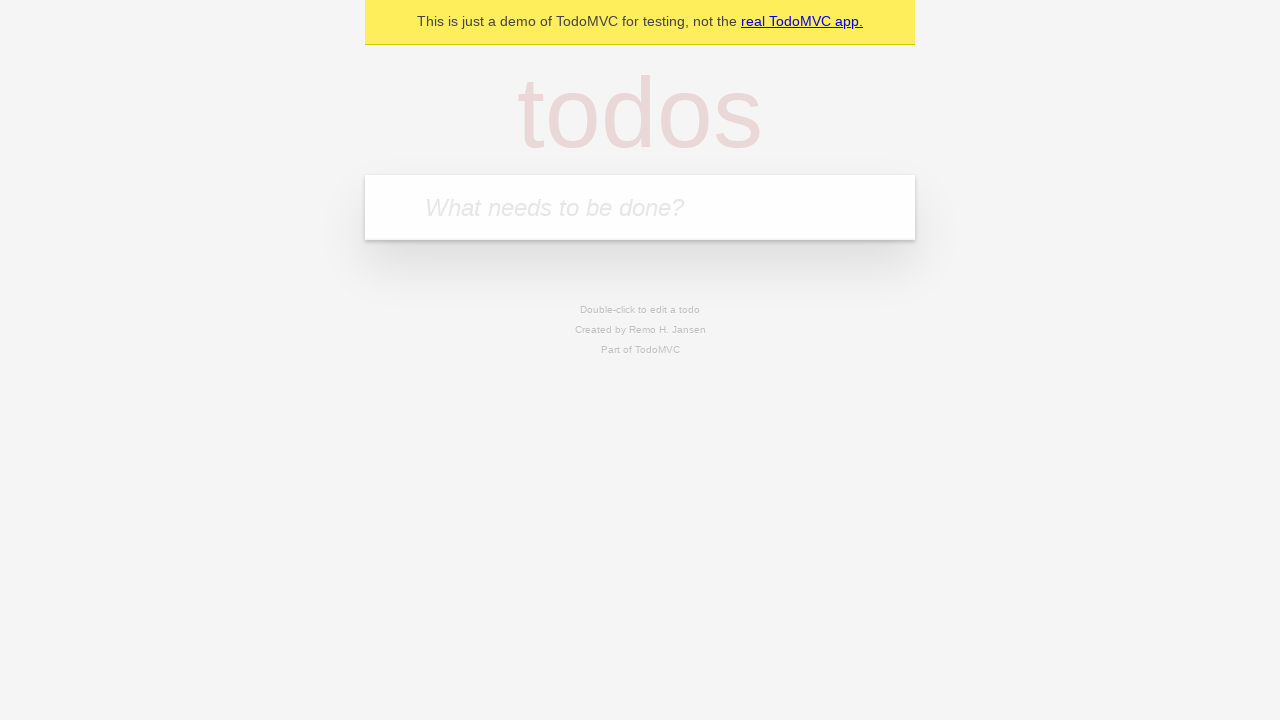

Filled todo input with 'buy some cheese' on internal:attr=[placeholder="What needs to be done?"i]
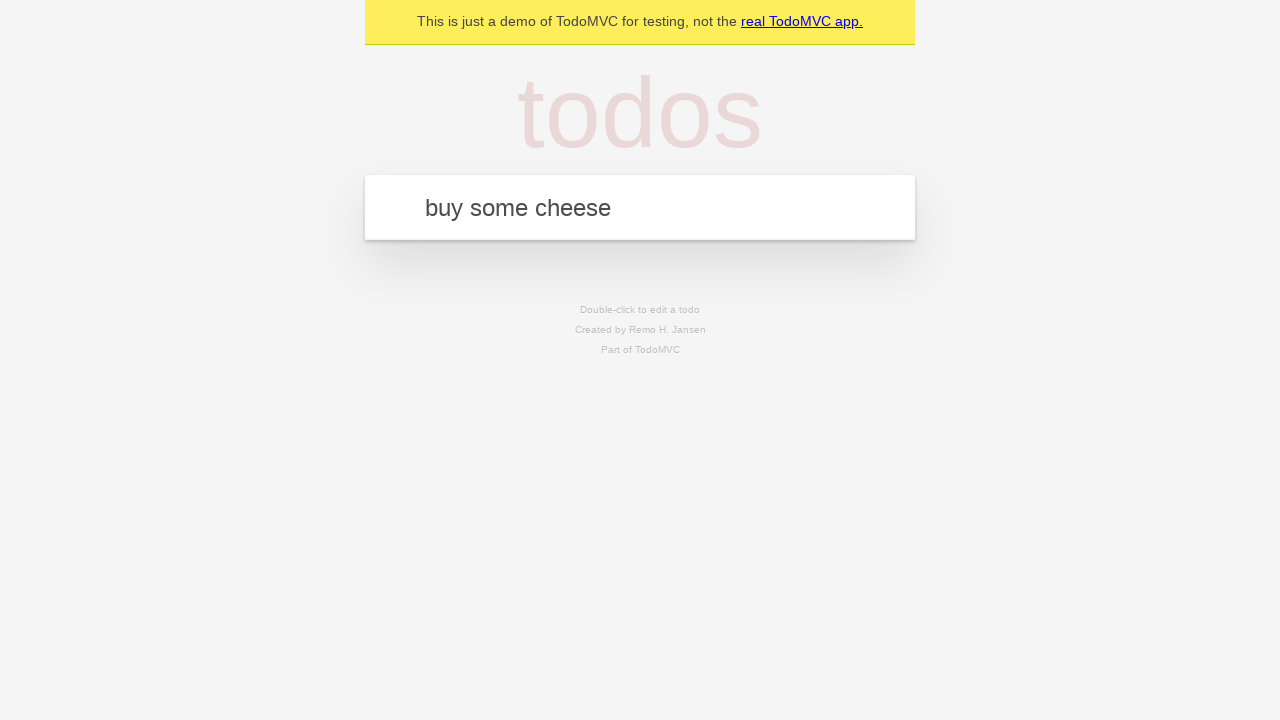

Pressed Enter to add first todo item on internal:attr=[placeholder="What needs to be done?"i]
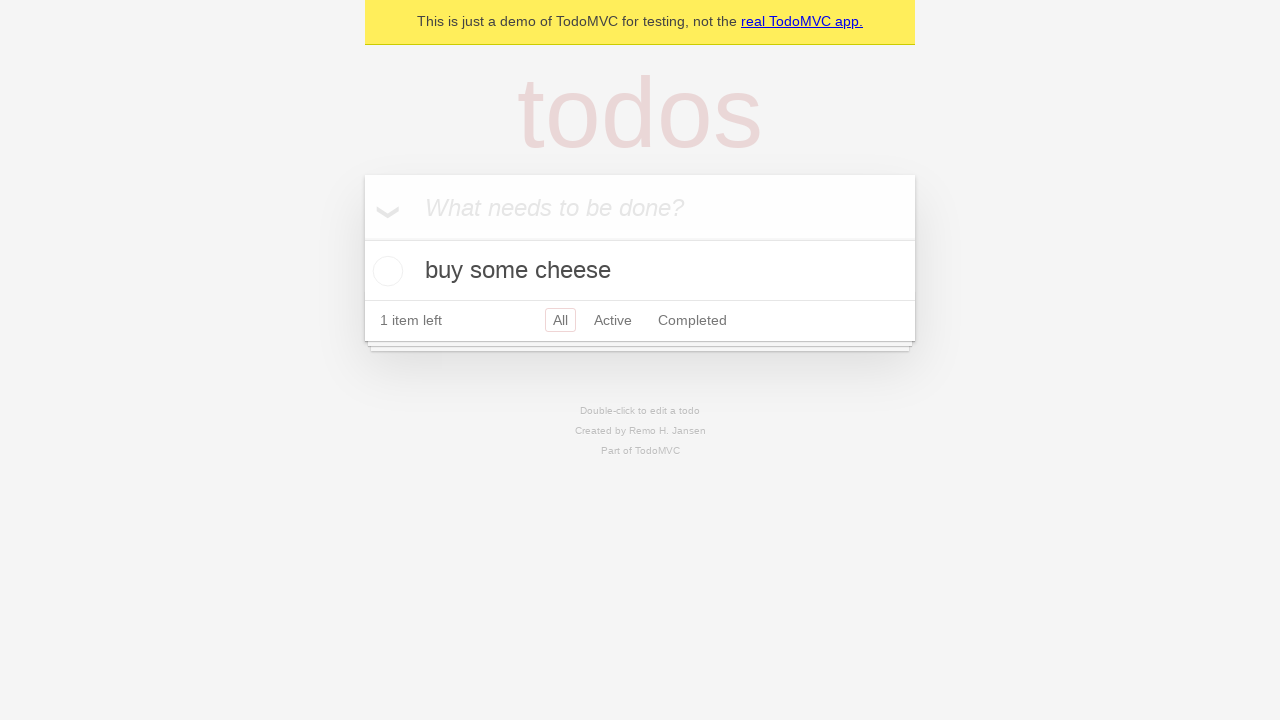

Filled todo input with 'feed the cat' on internal:attr=[placeholder="What needs to be done?"i]
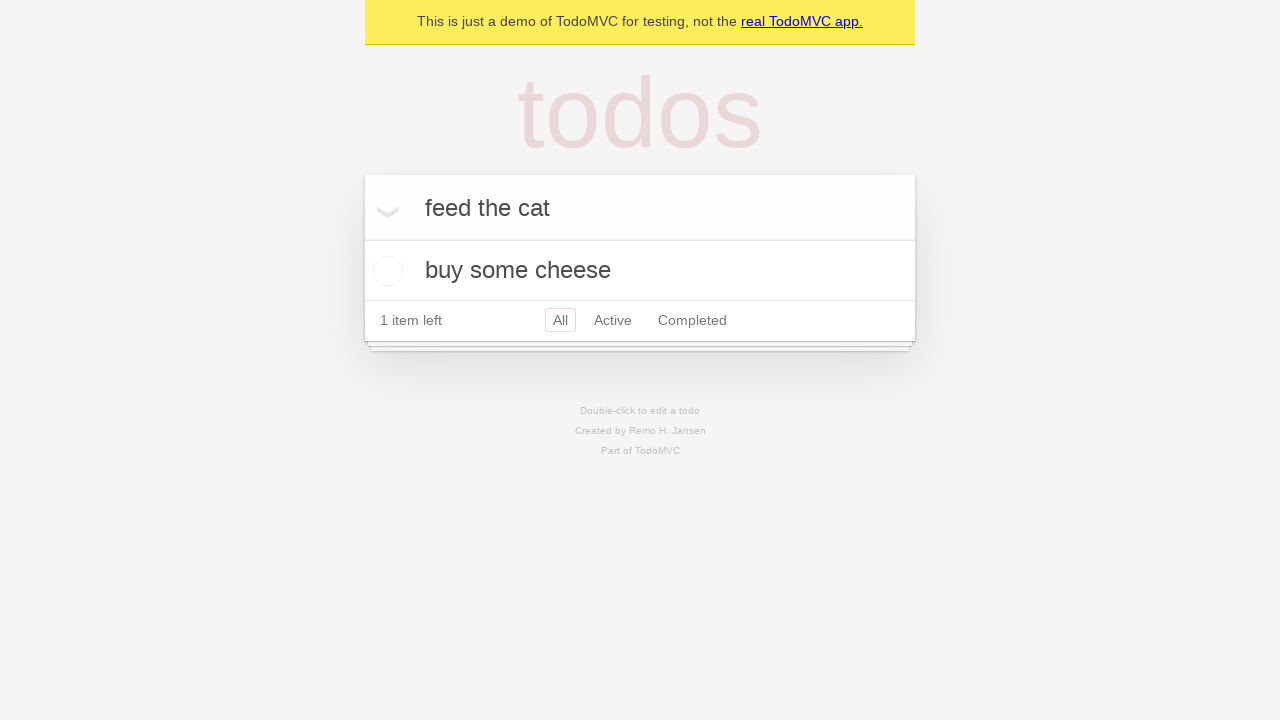

Pressed Enter to add second todo item on internal:attr=[placeholder="What needs to be done?"i]
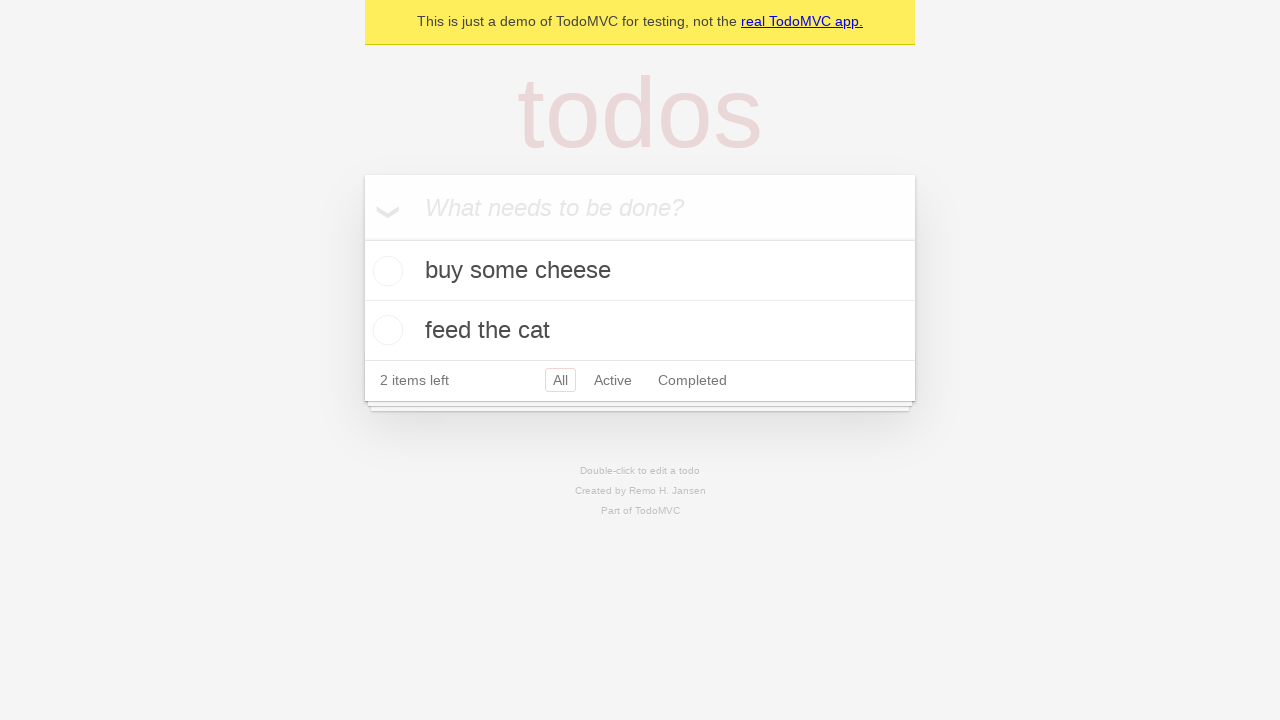

Marked first todo item as complete at (385, 271) on internal:testid=[data-testid="todo-item"s] >> nth=0 >> internal:role=checkbox
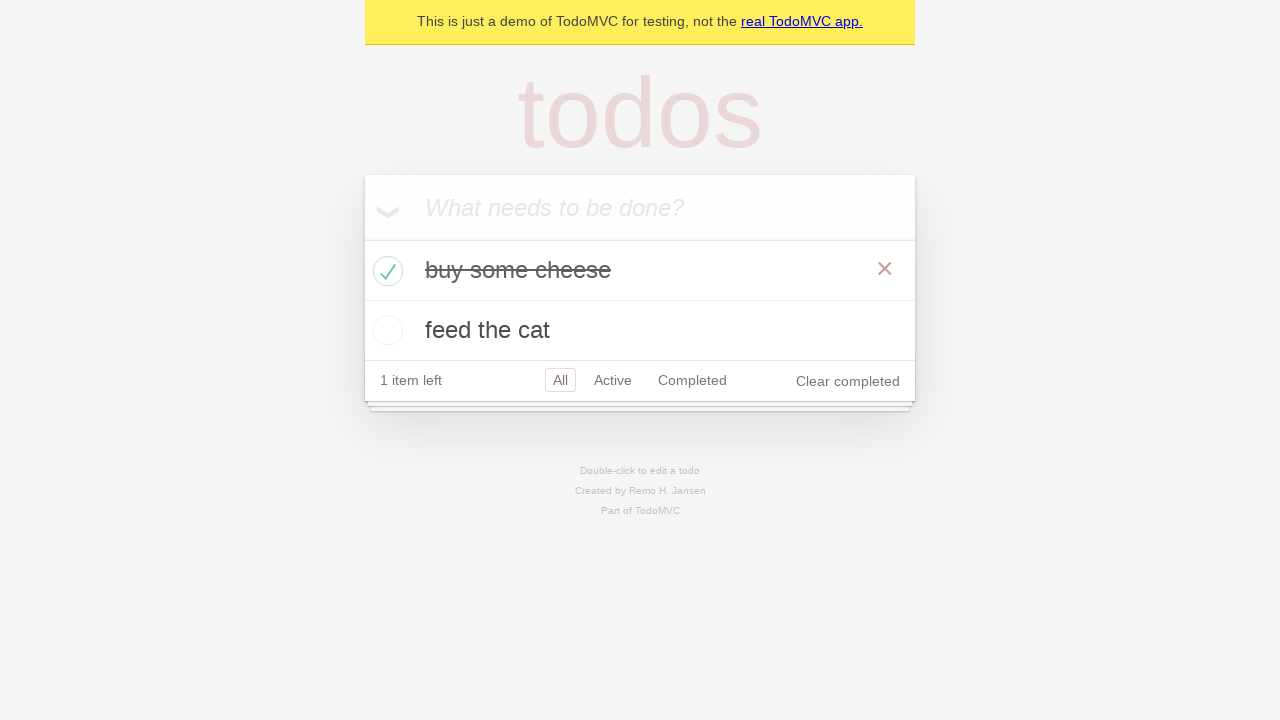

Unmarked first todo item as complete at (385, 271) on internal:testid=[data-testid="todo-item"s] >> nth=0 >> internal:role=checkbox
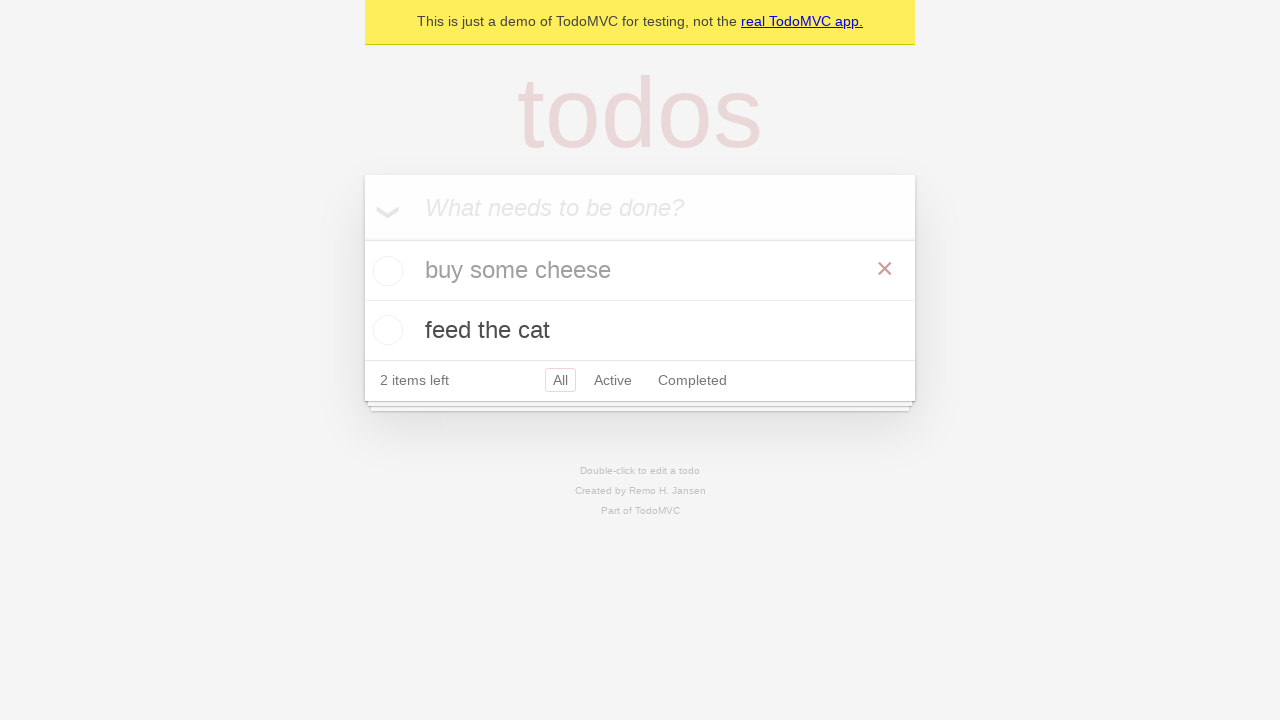

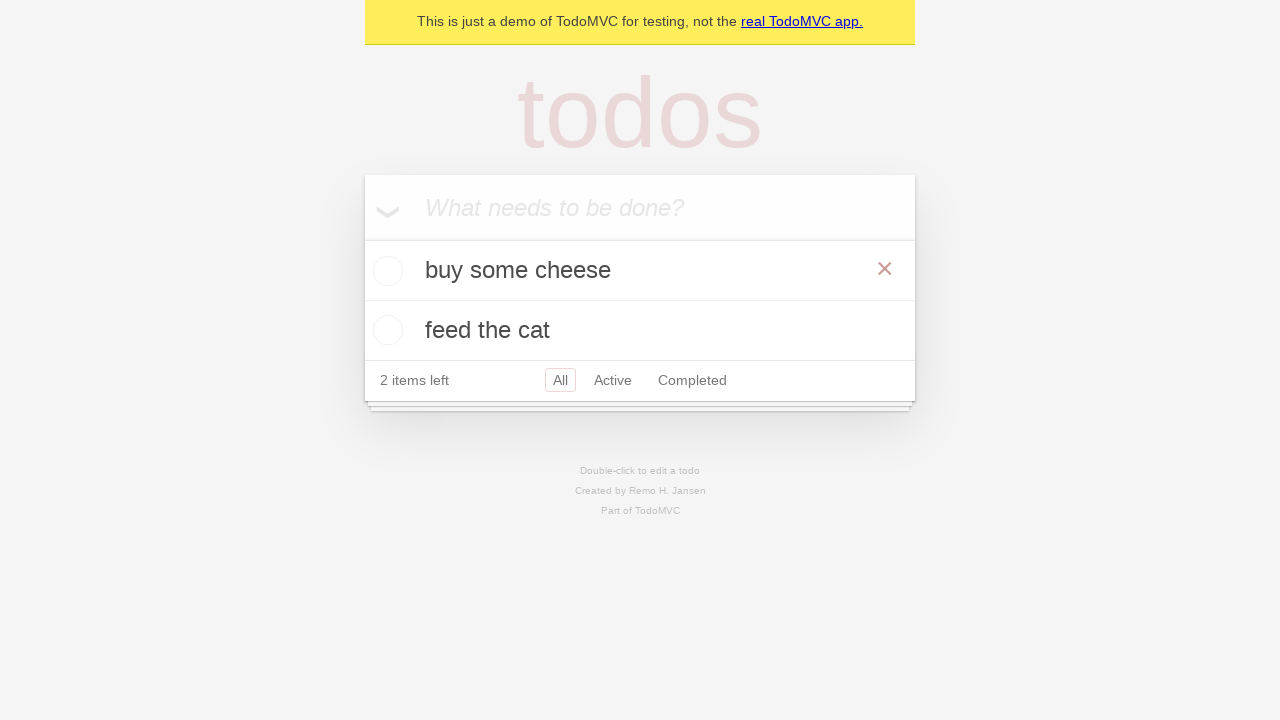